Tests the Selenium homepage by navigating to it, verifying the page body loads, and maximizing the browser window

Starting URL: https://selenium.dev/

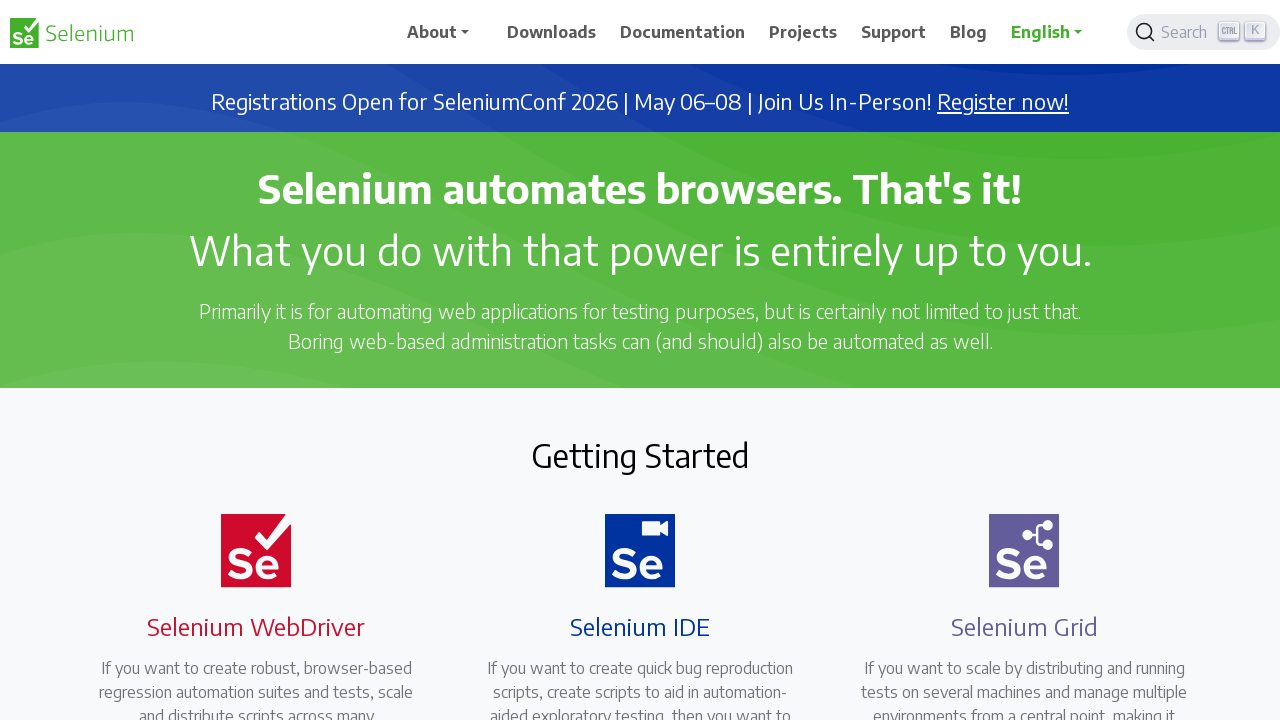

Navigated to Selenium homepage at https://selenium.dev/
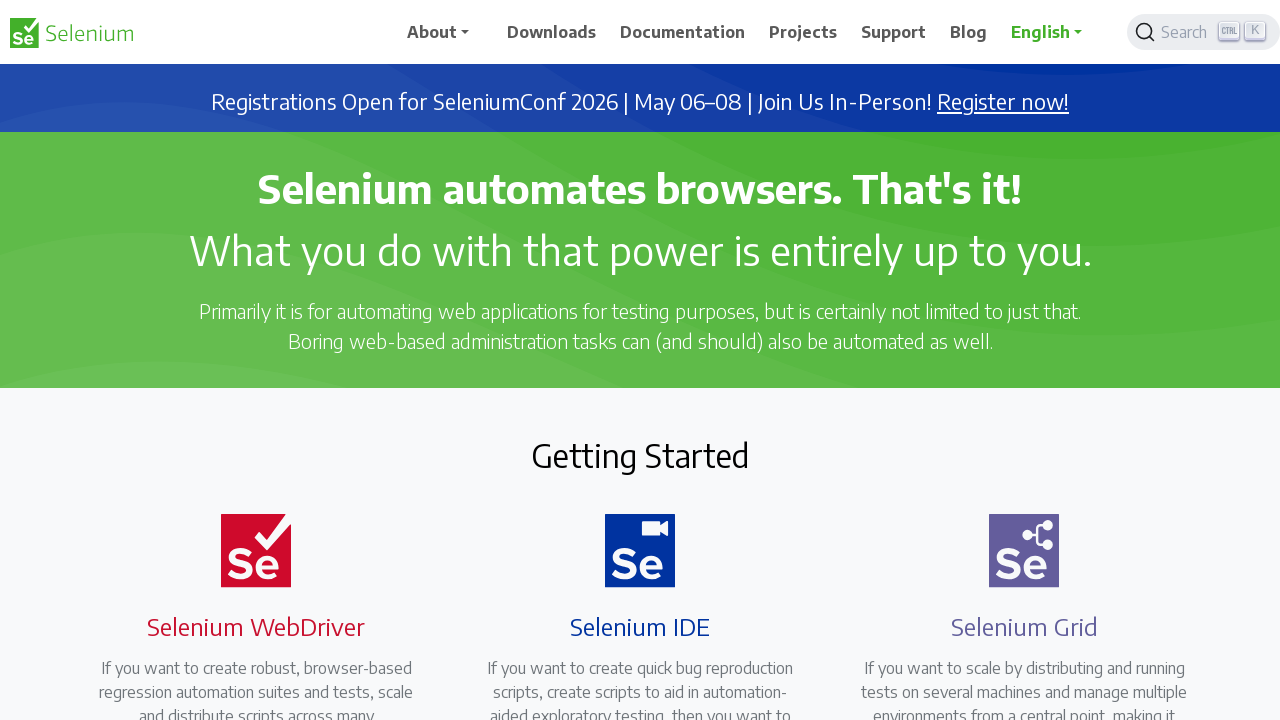

Page body element loaded and ready
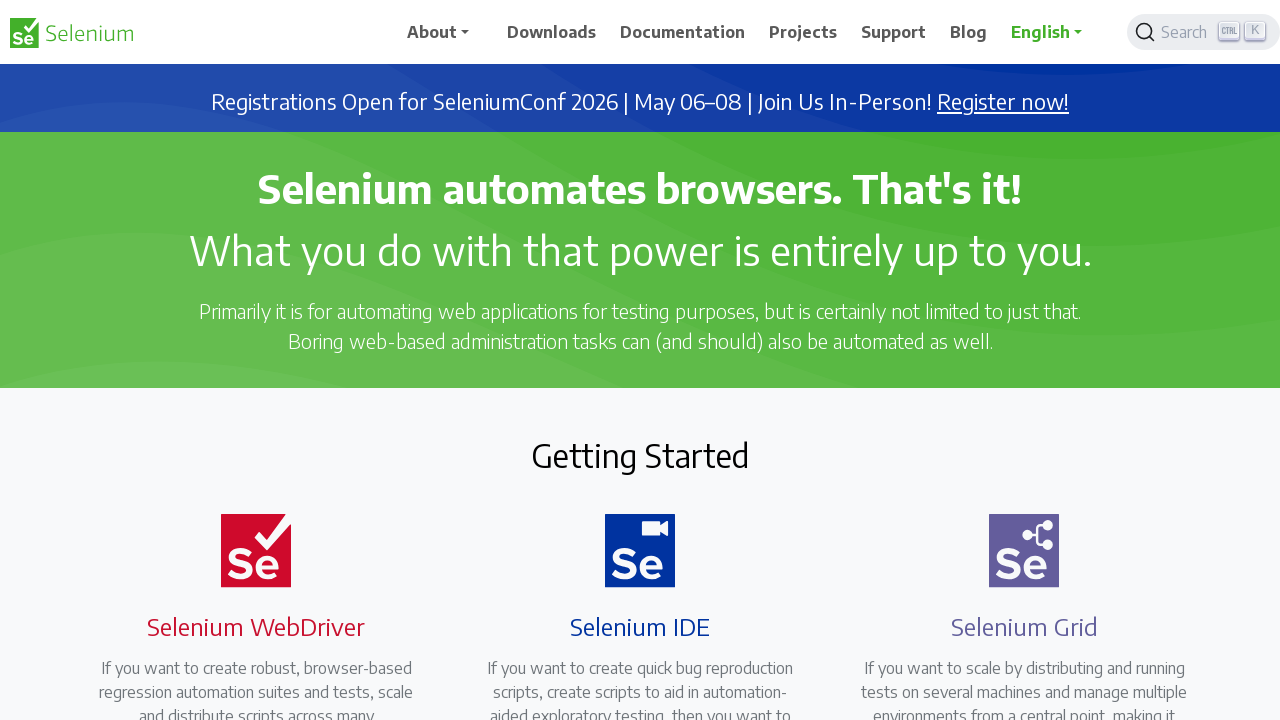

Body element confirmed to be visible and interactive
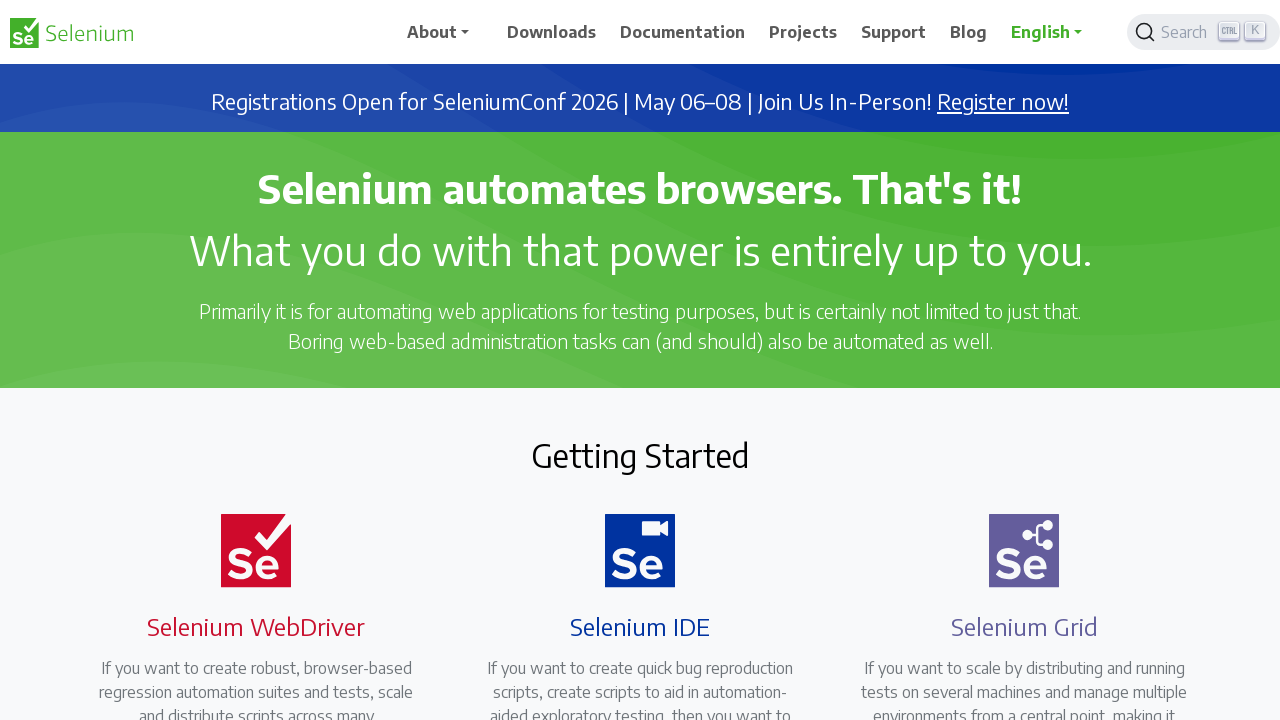

Maximized browser window to 1920x1080 resolution
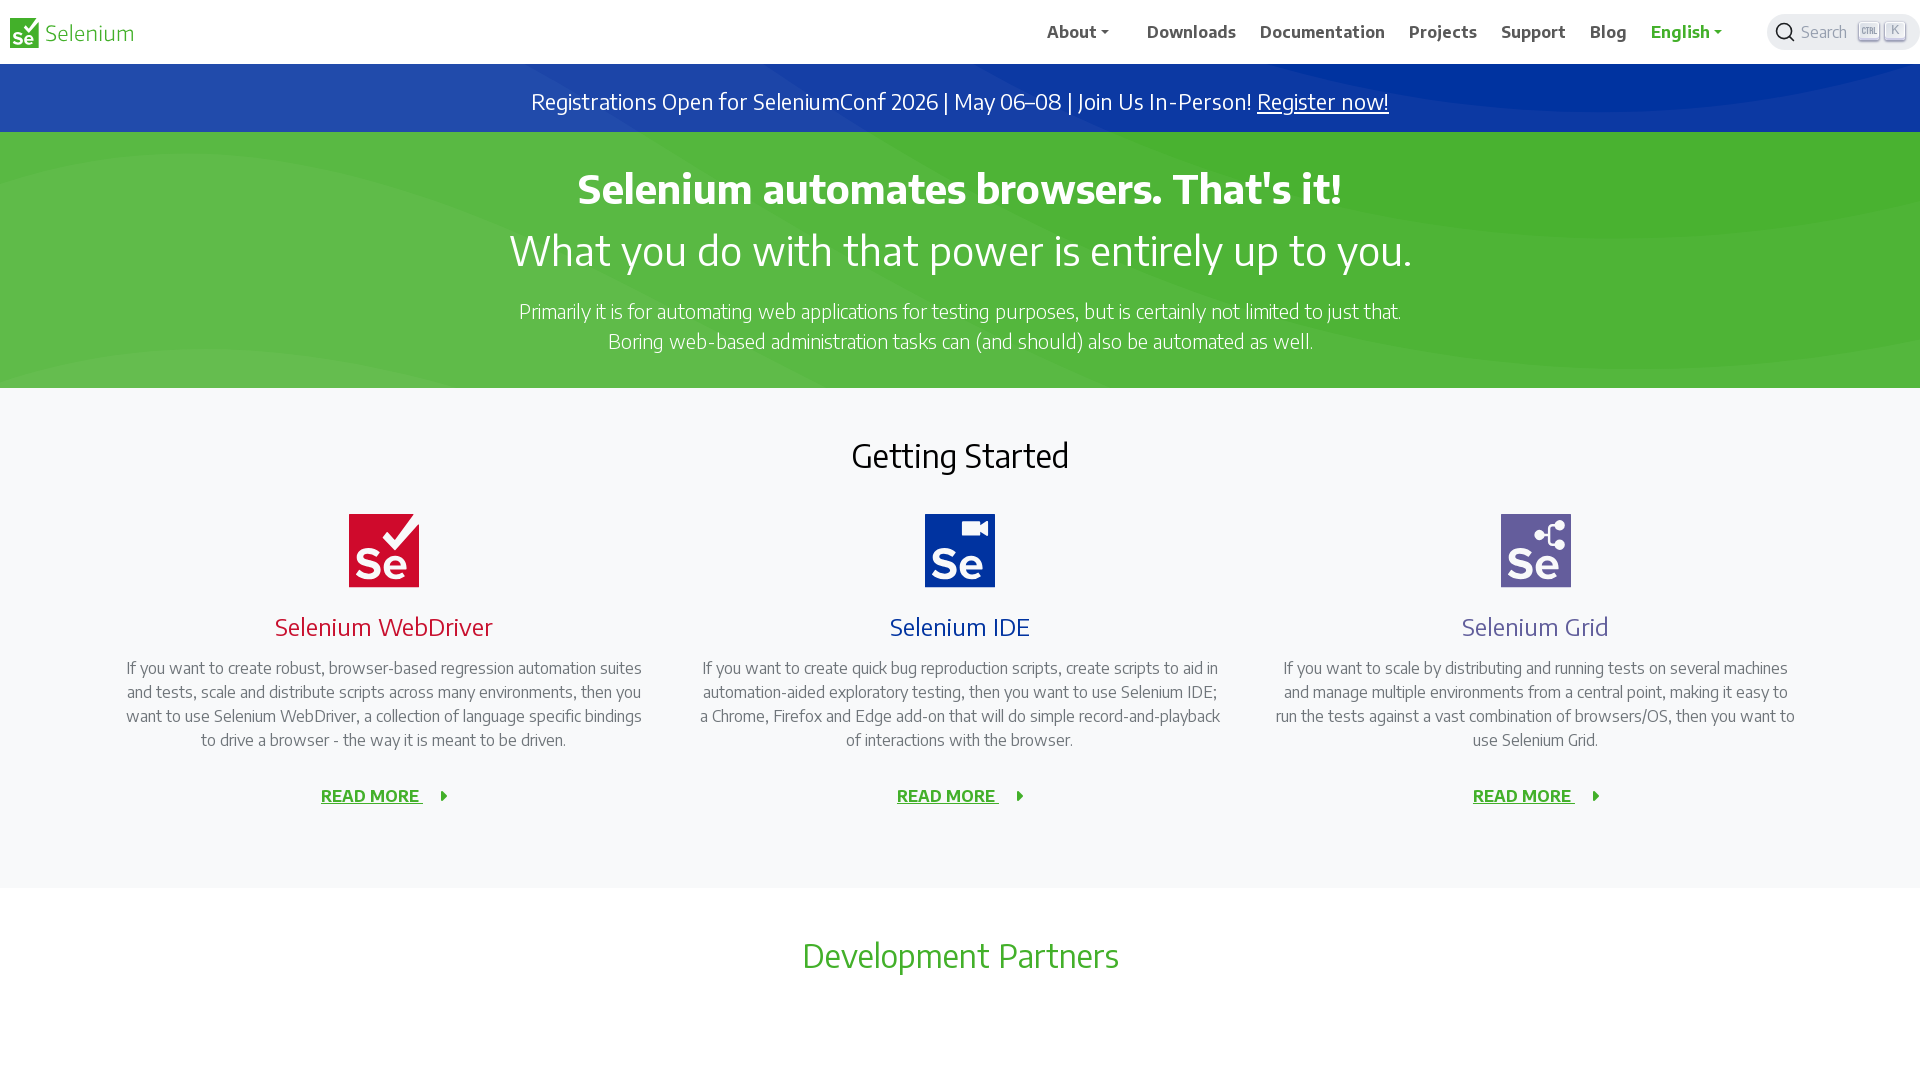

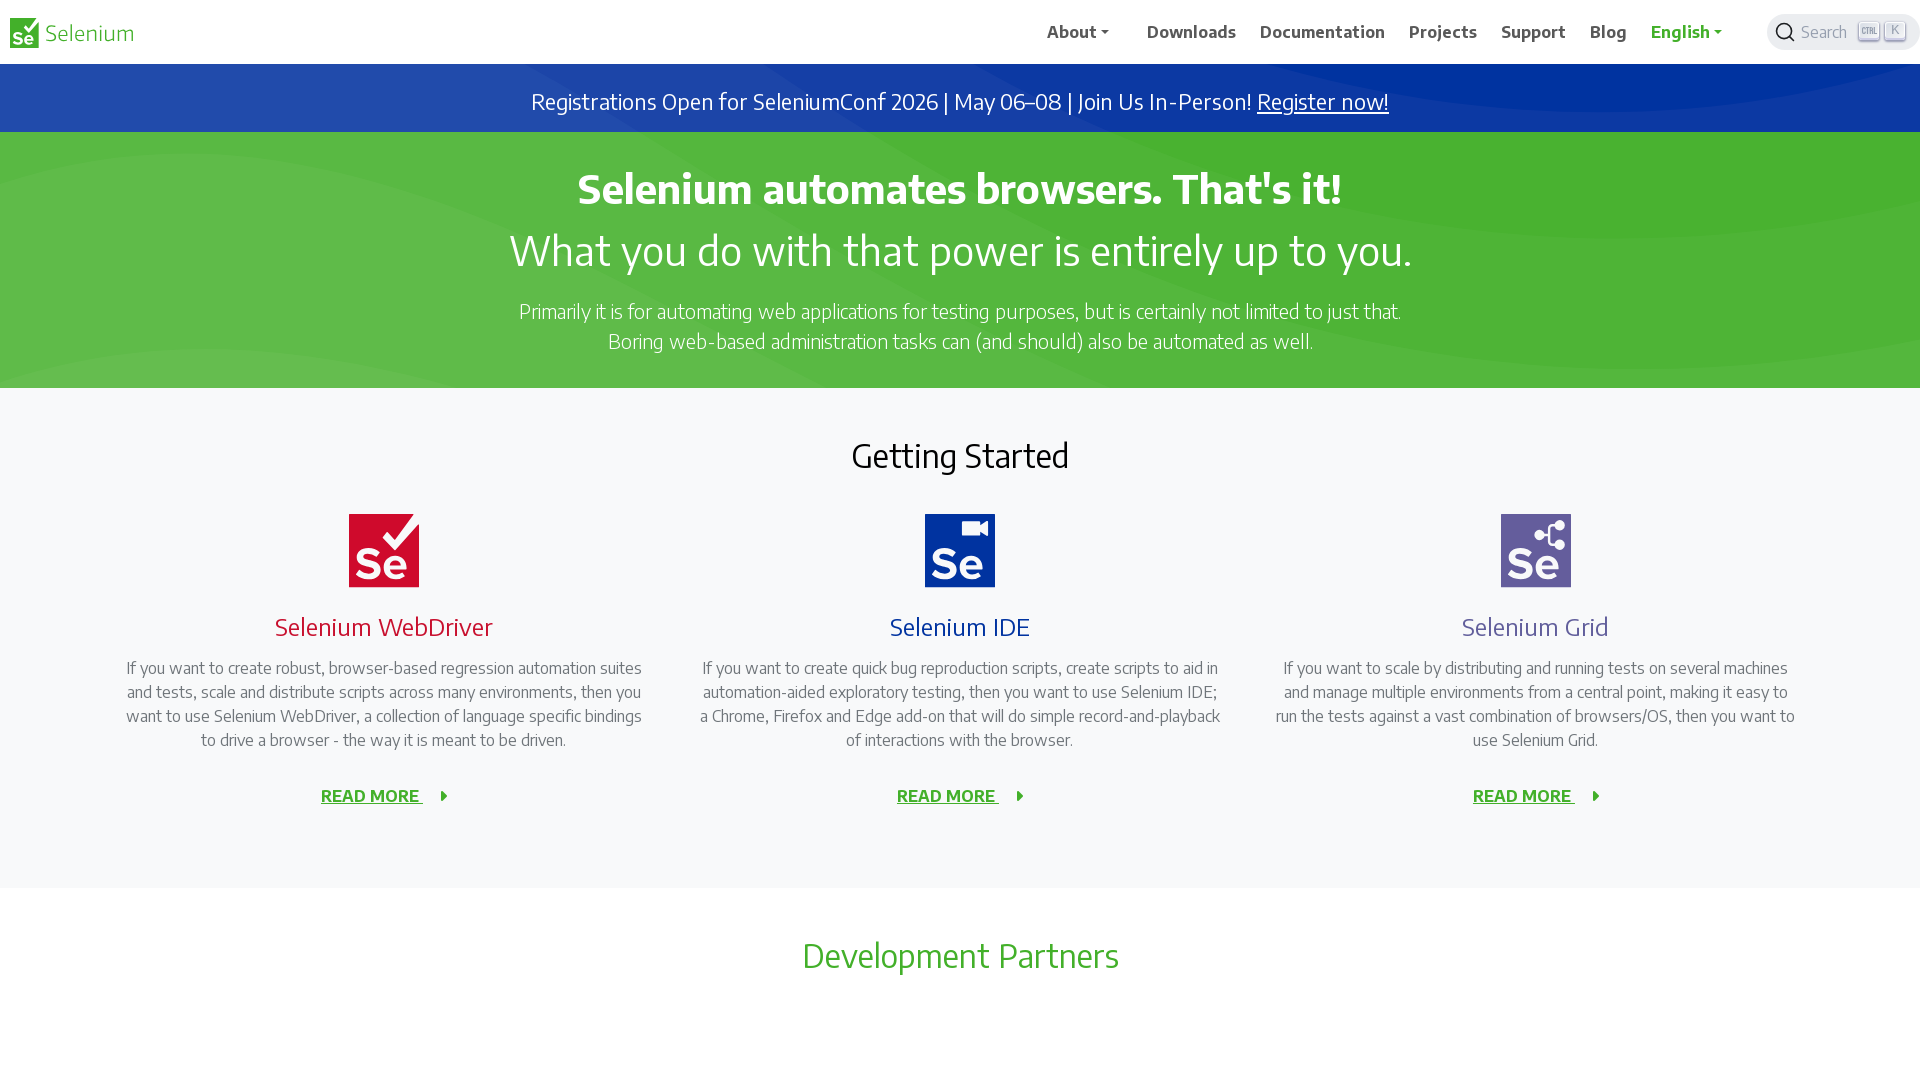